Navigates to Spotify's Uruguay homepage and locates elements by tag name to verify page structure

Starting URL: https://www.spotify.com/uy/

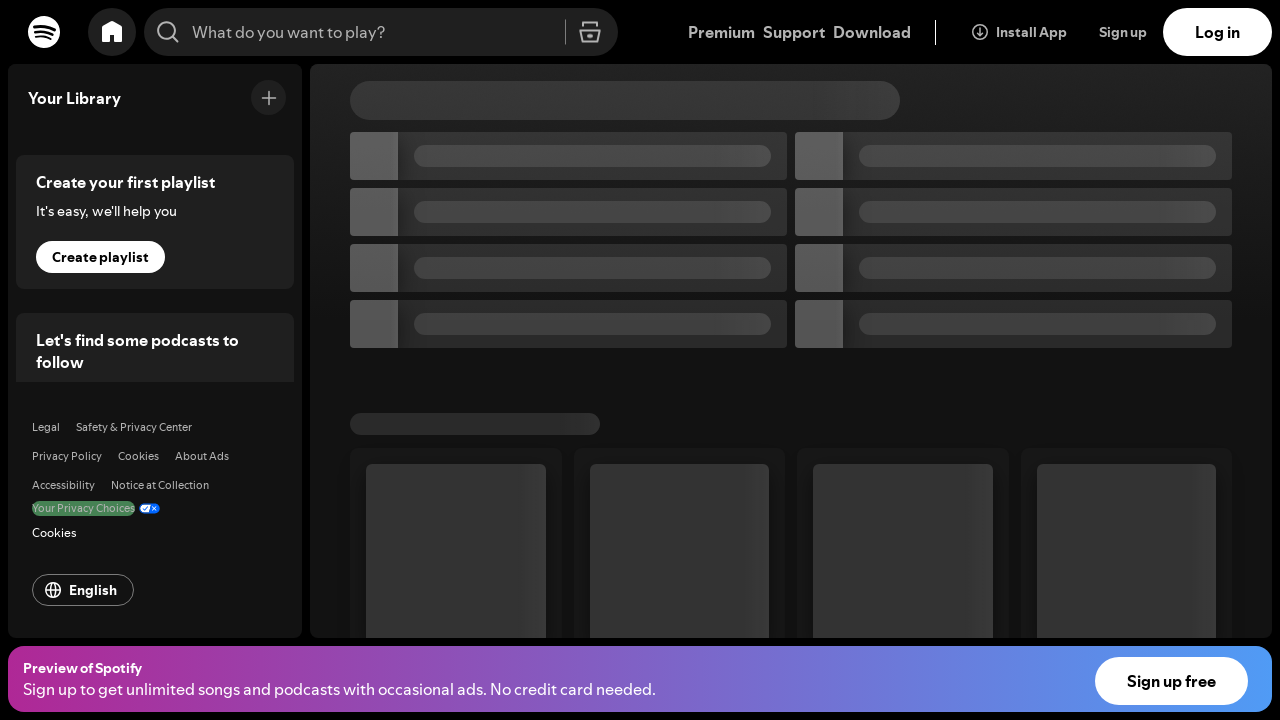

Waited for page to reach networkidle state
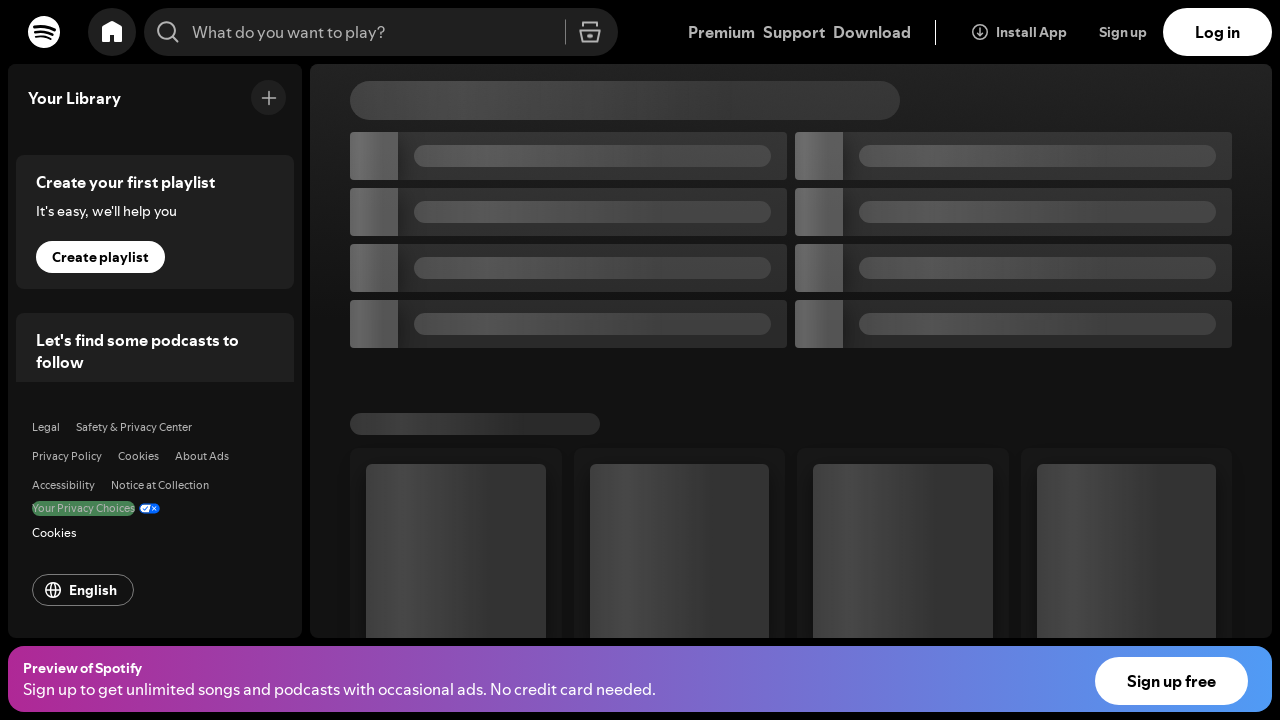

Located all h4 elements on the page
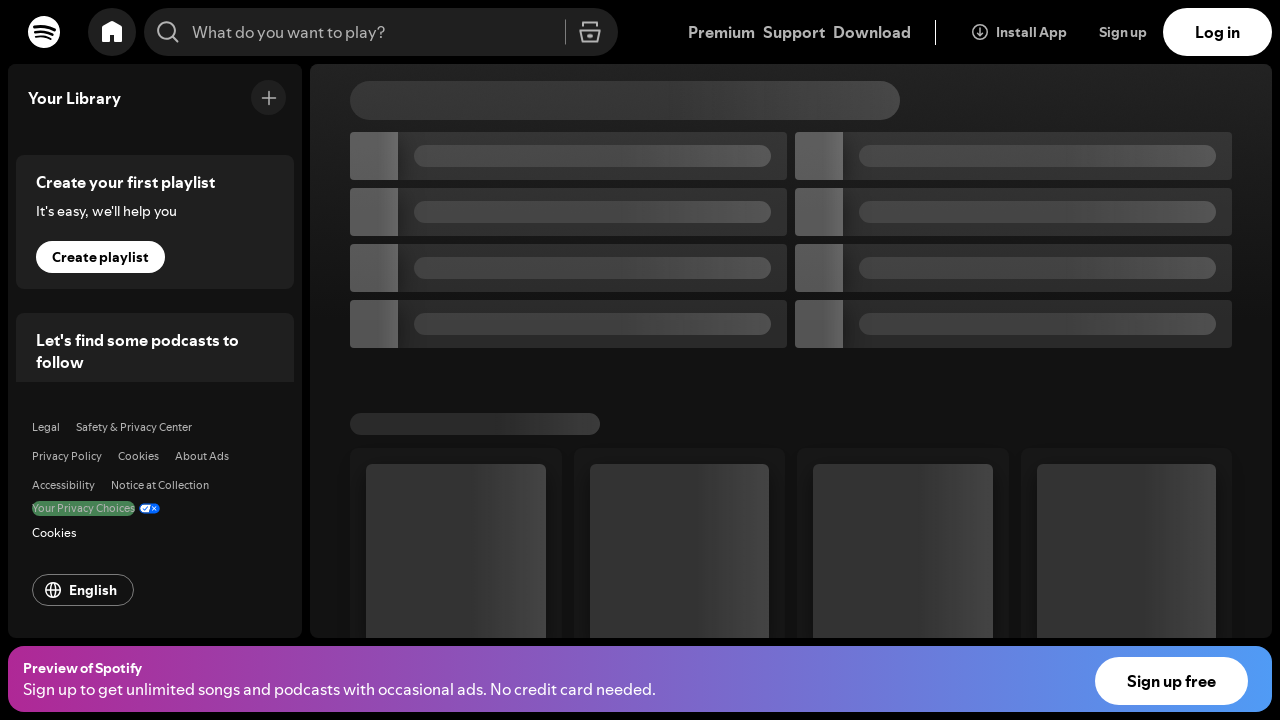

Verified that 2 h4 elements are present on Spotify Uruguay homepage
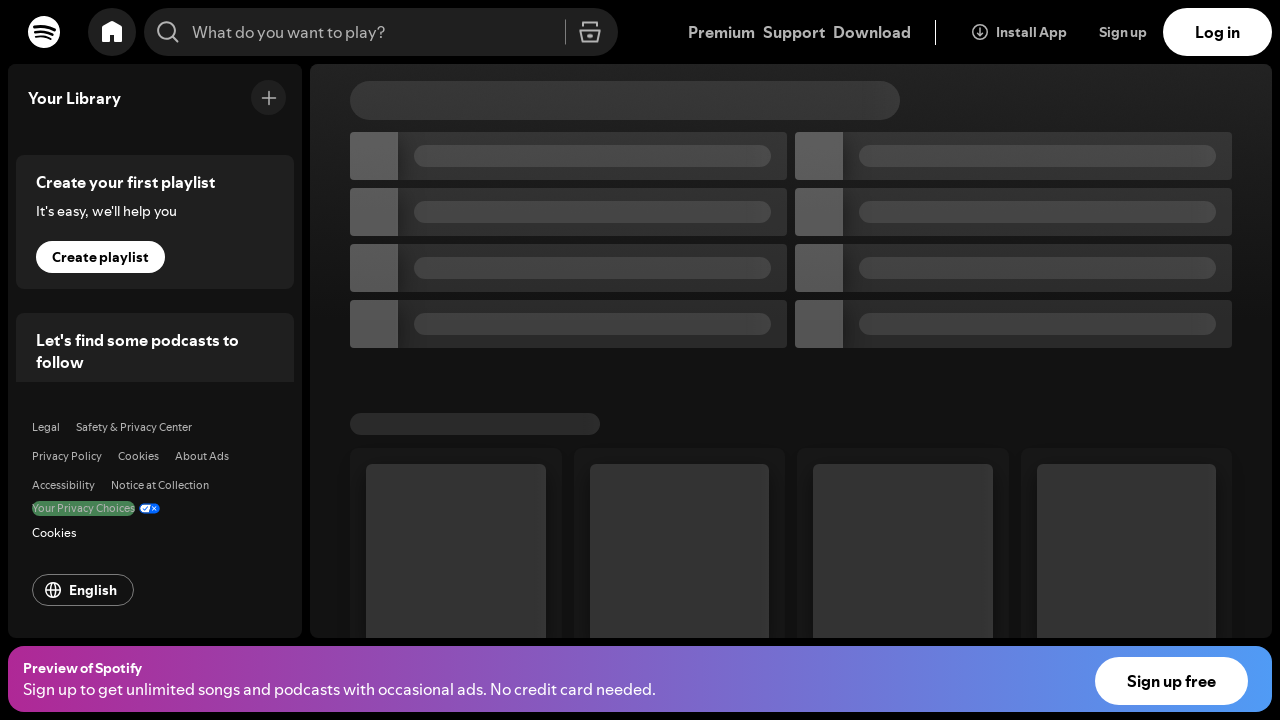

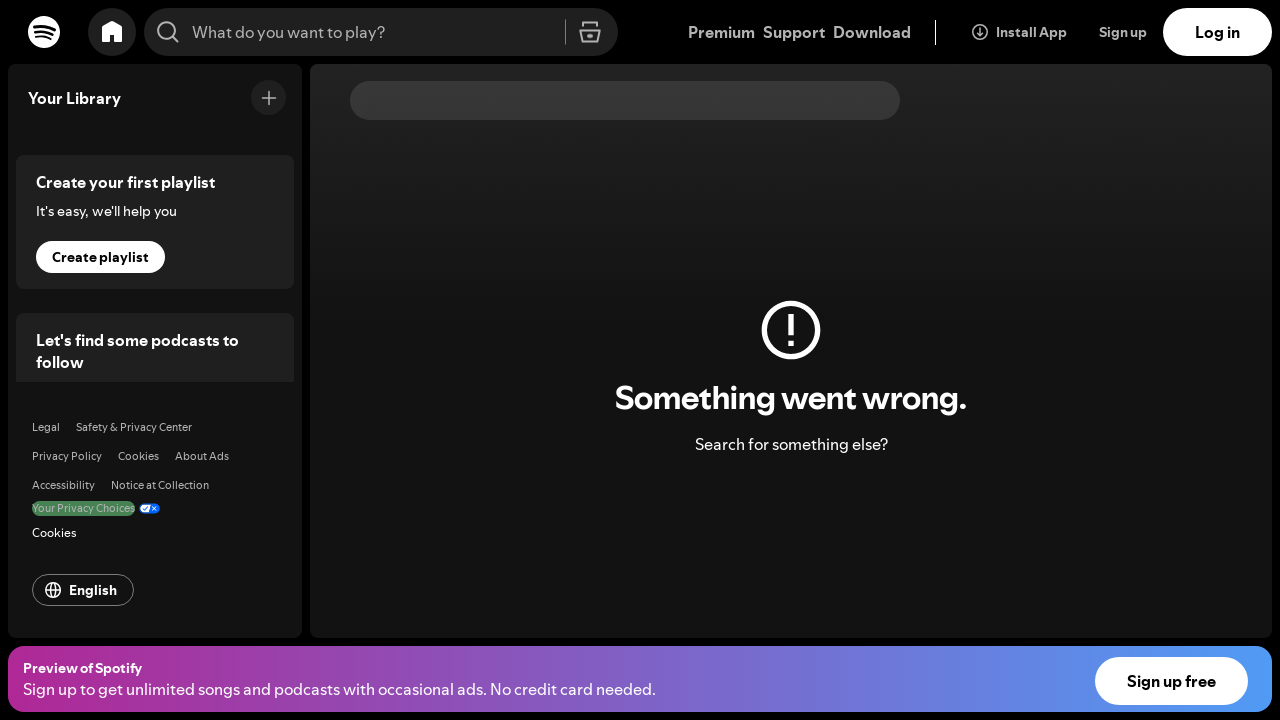